Tests basic alert dialog by clicking a button that triggers an alert, then accepting it

Starting URL: https://demoqa.com/alerts

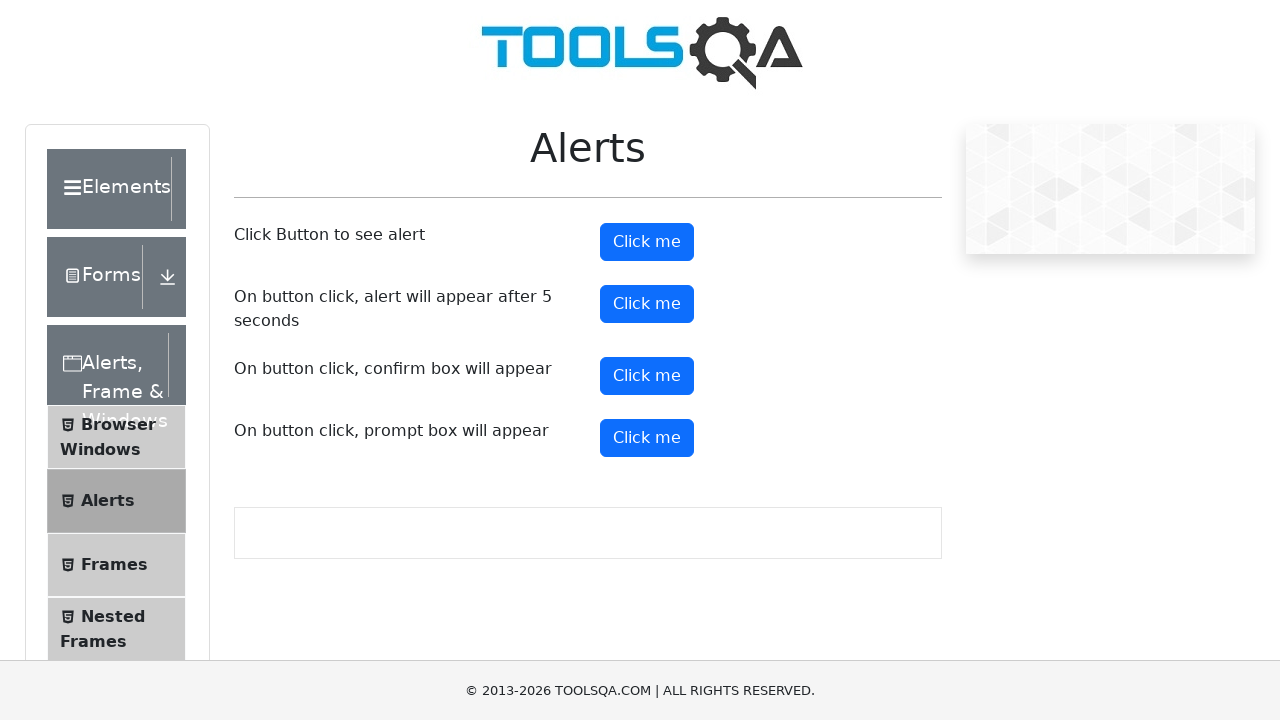

Set up dialog handler to accept alert
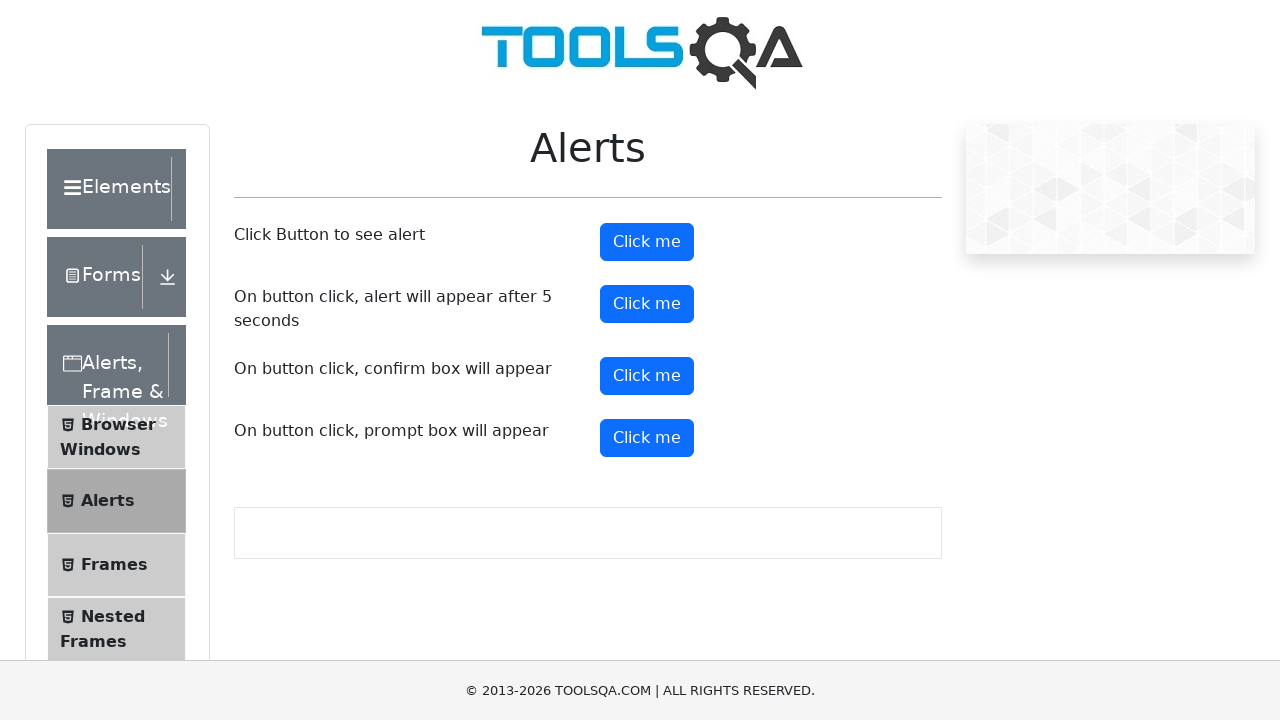

Clicked alert button to trigger alert dialog at (647, 242) on #alertButton >> nth=0
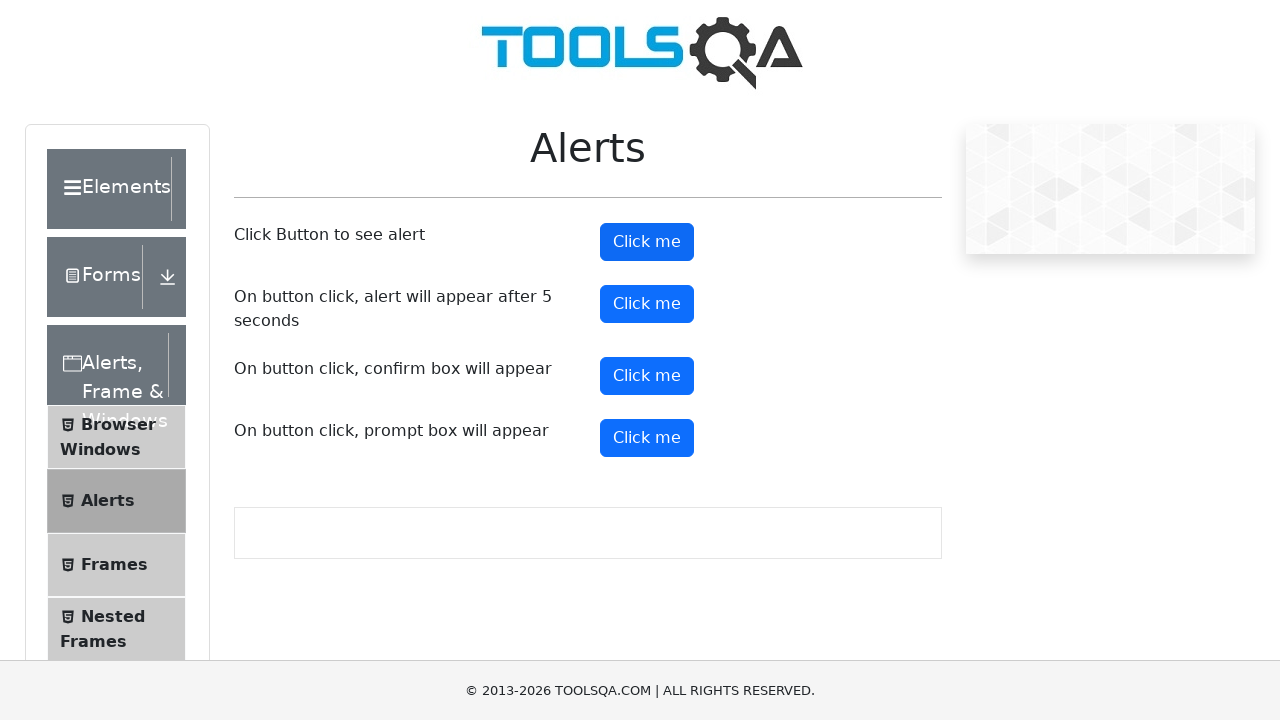

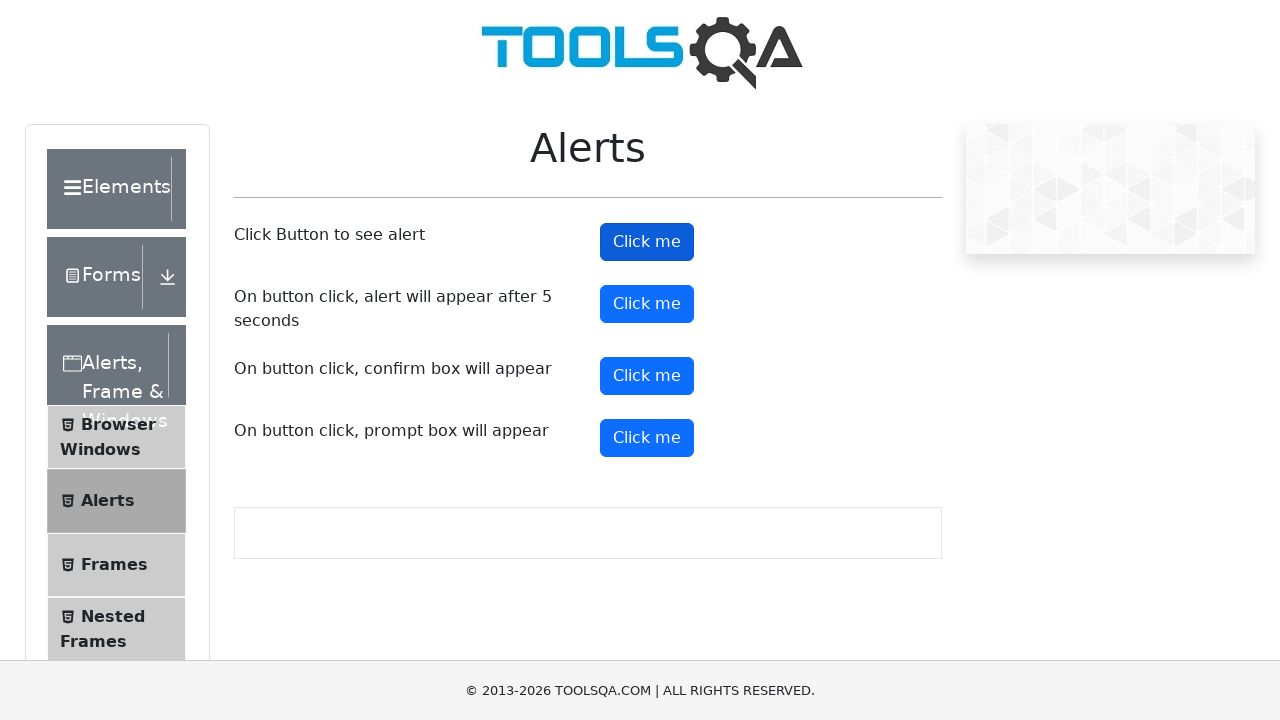